Tests registration form validation by entering mismatched passwords and verifying the password mismatch error message appears

Starting URL: https://alada.vn/tai-khoan/dang-ky.html

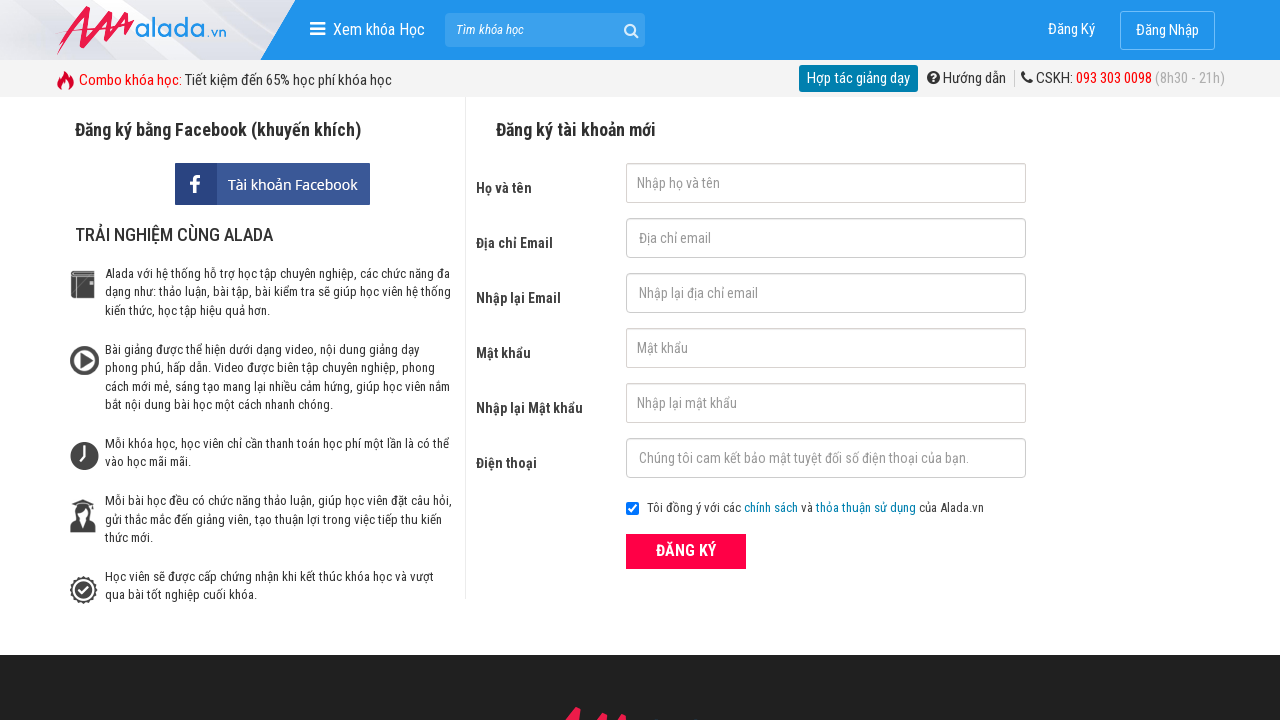

Filled first name field with 'Hoang Nguyen' on #txtFirstname
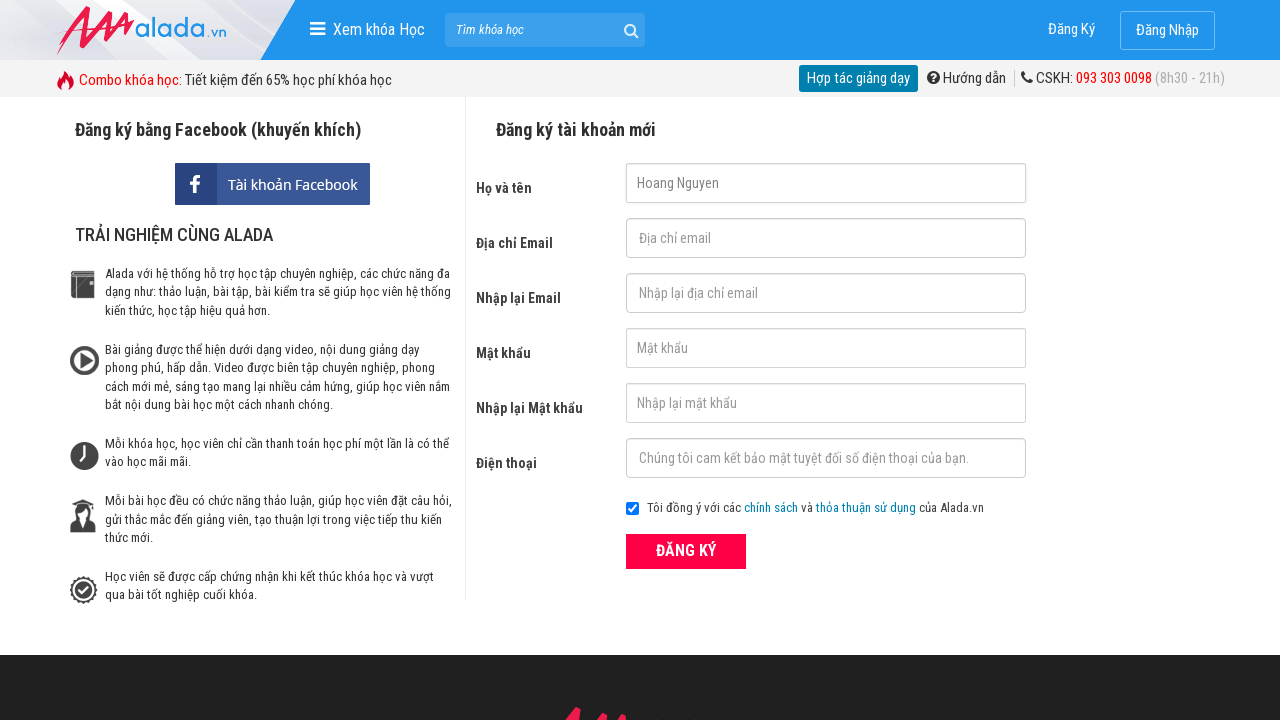

Filled email field with 'carlos.web@gmail.com' on #txtEmail
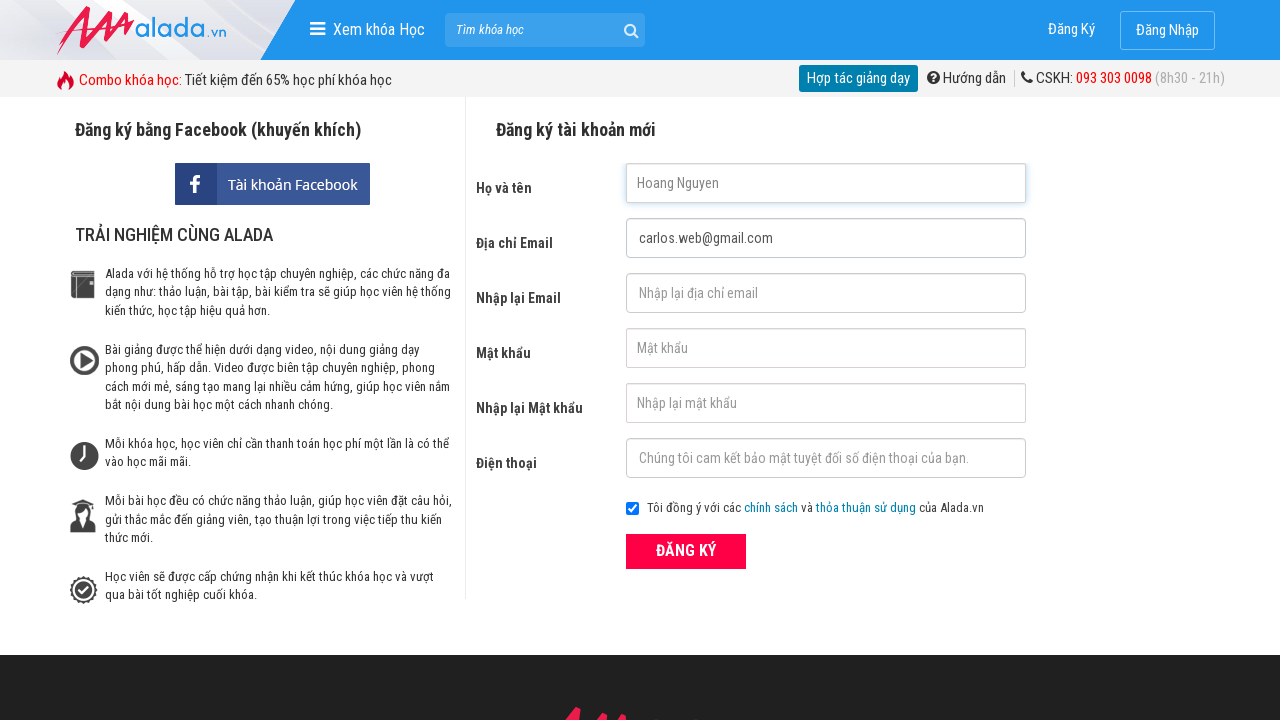

Filled confirm email field with 'carlos.web@gmail.com' on #txtCEmail
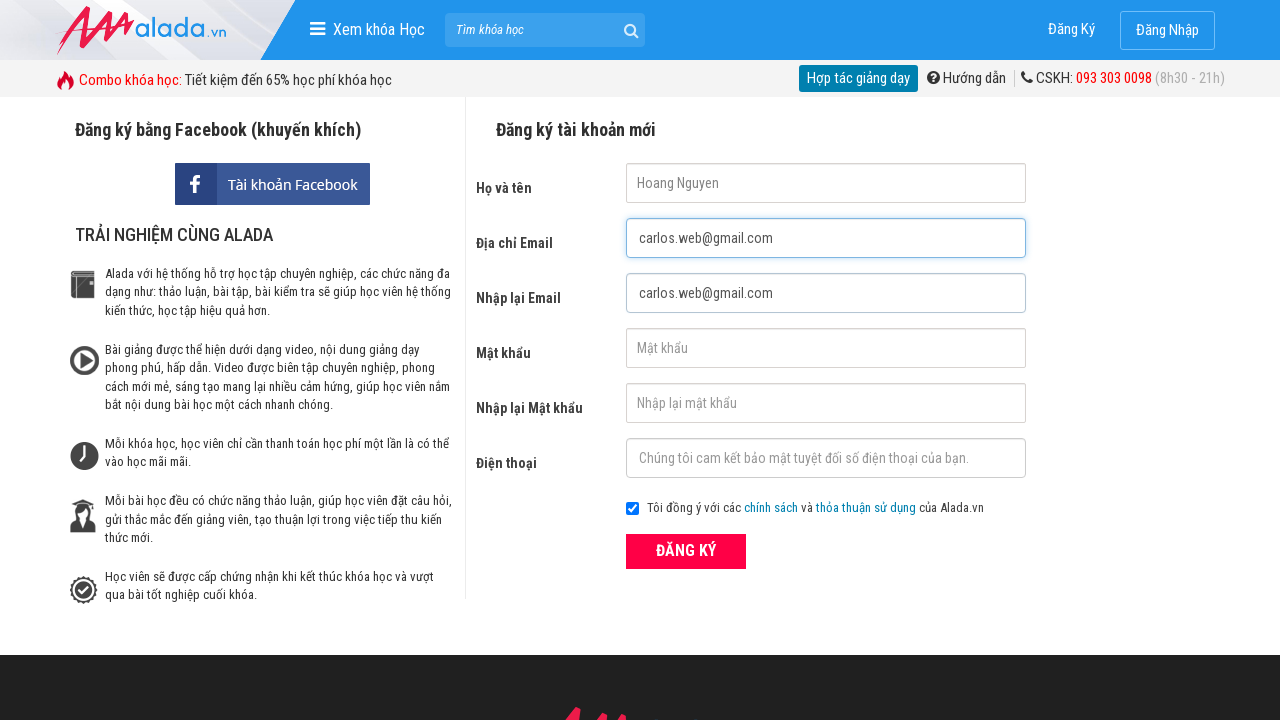

Filled password field with '123456' on #txtPassword
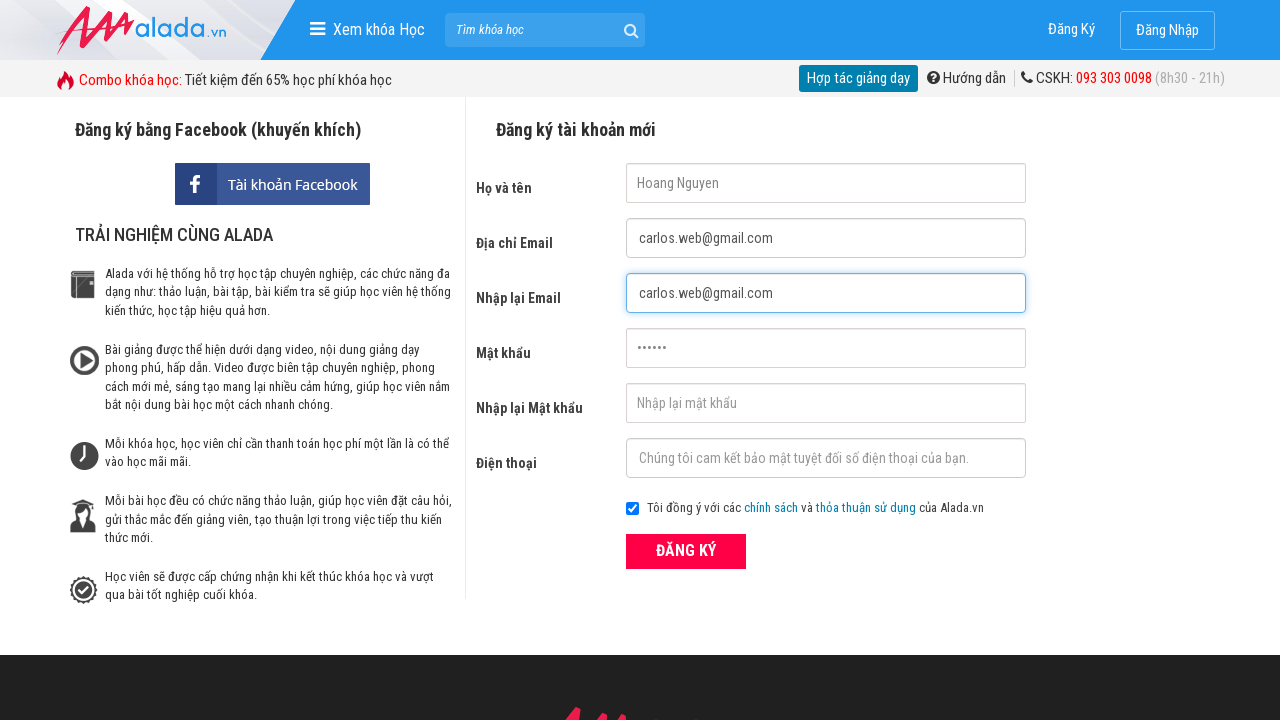

Filled confirm password field with '1234567' (mismatched) on #txtCPassword
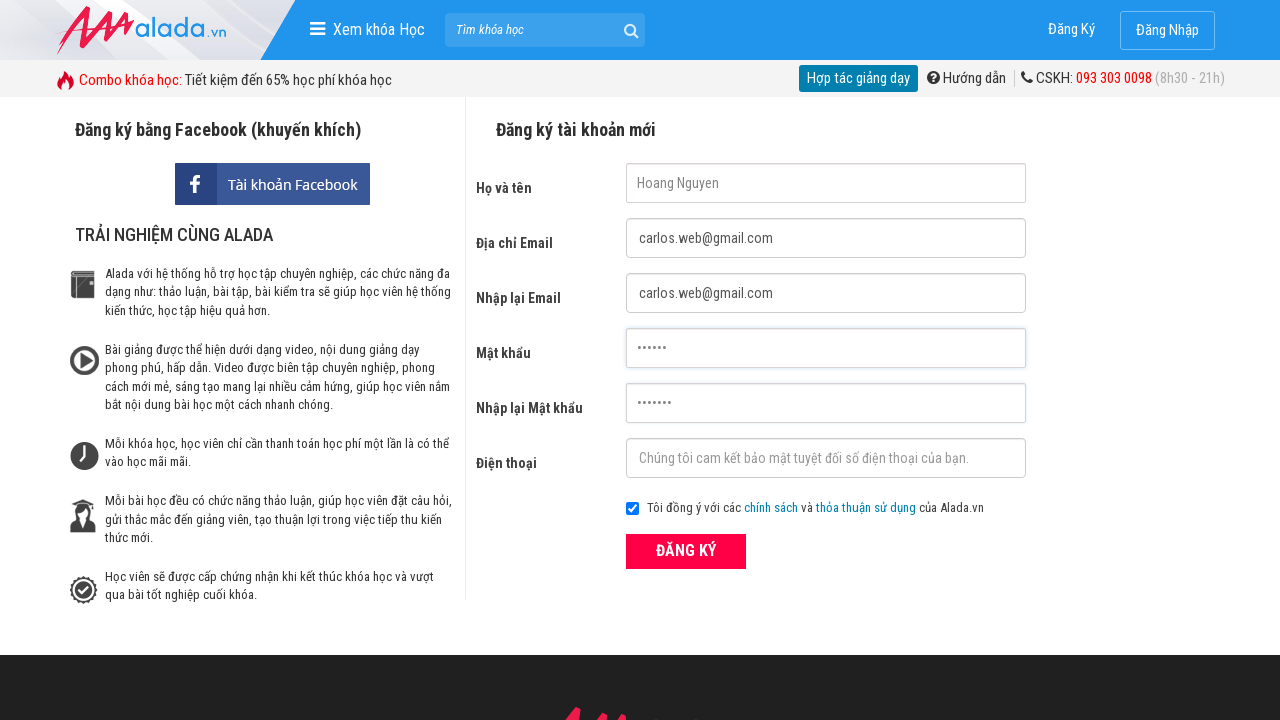

Filled phone field with '0932523859' on #txtPhone
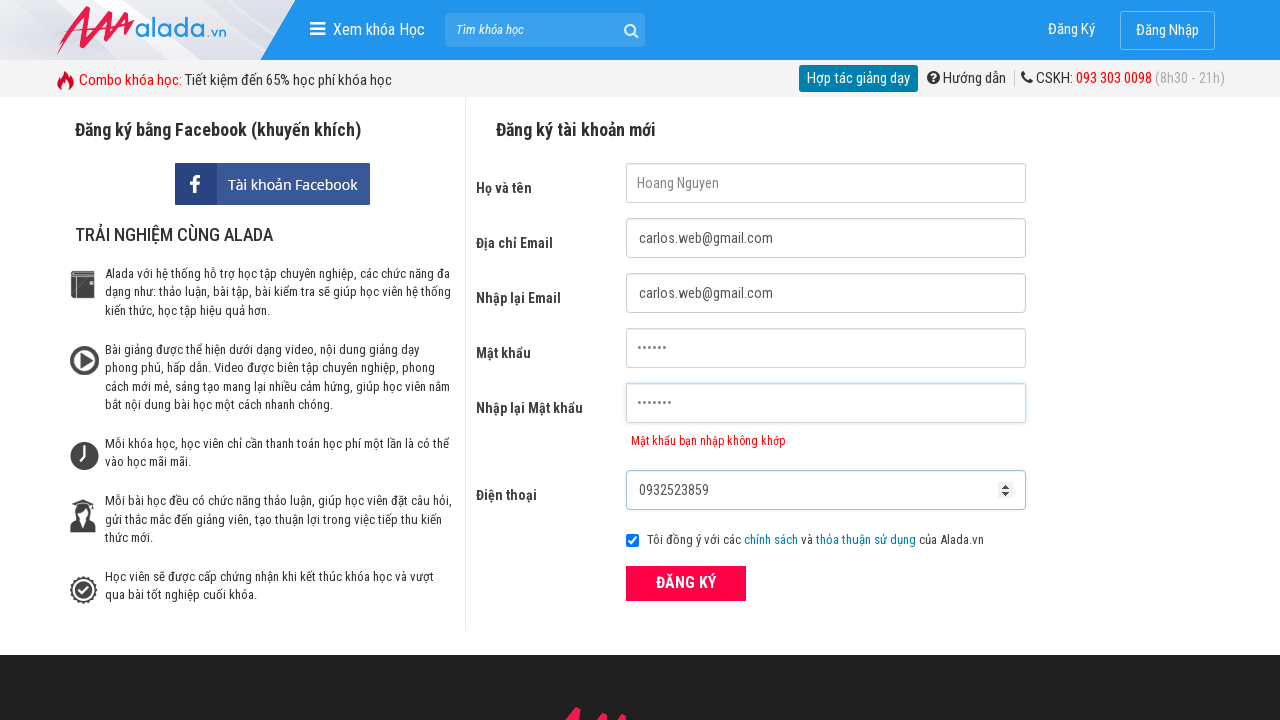

Clicked submit button to register at (686, 583) on button[type='submit']
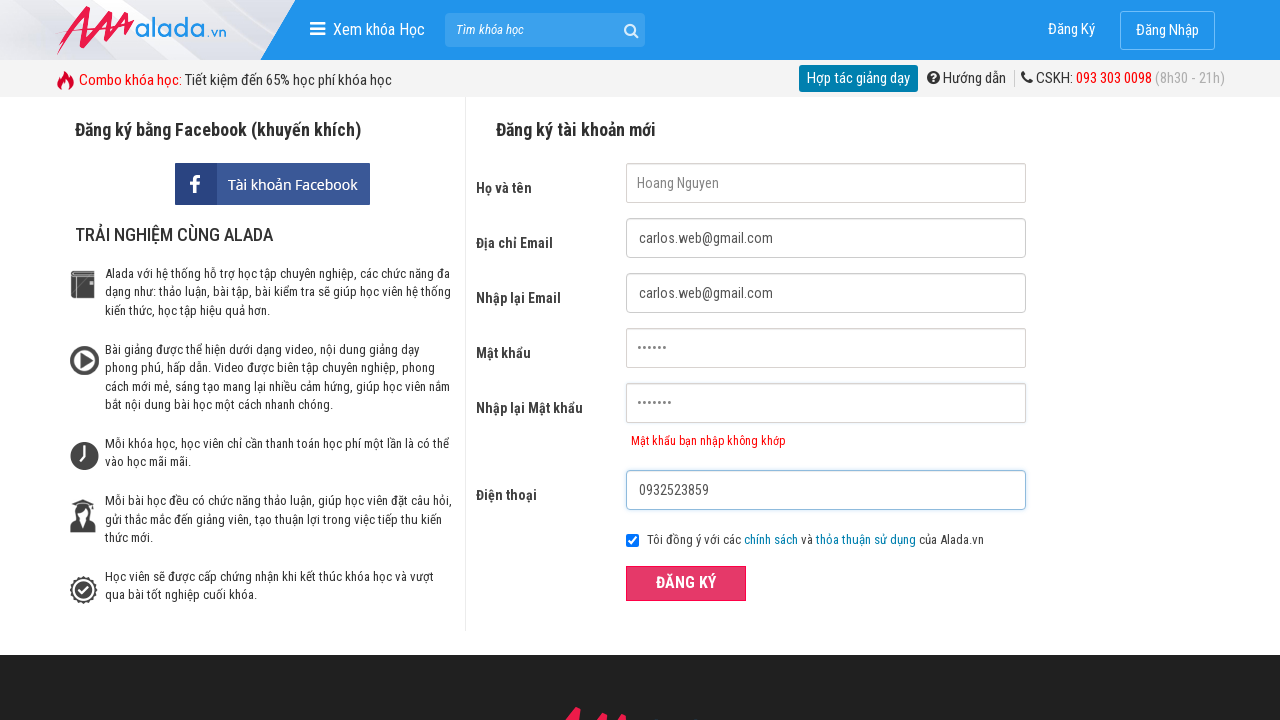

Password mismatch error message appeared
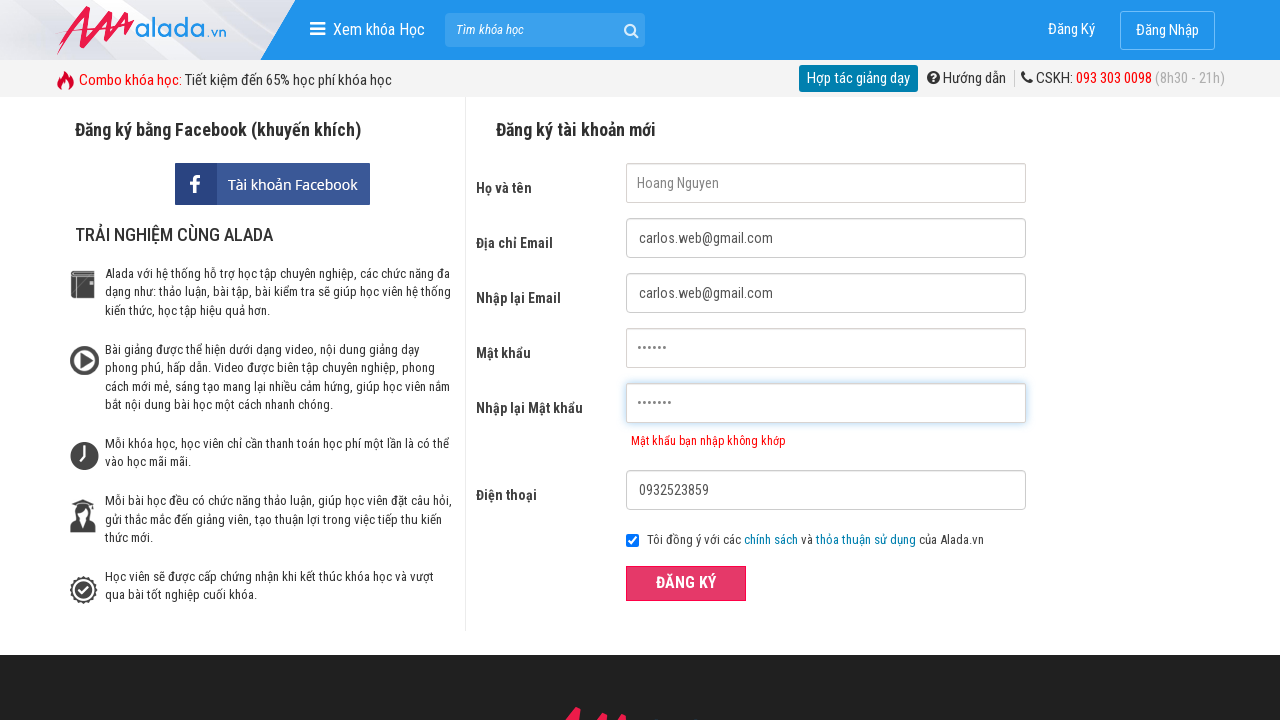

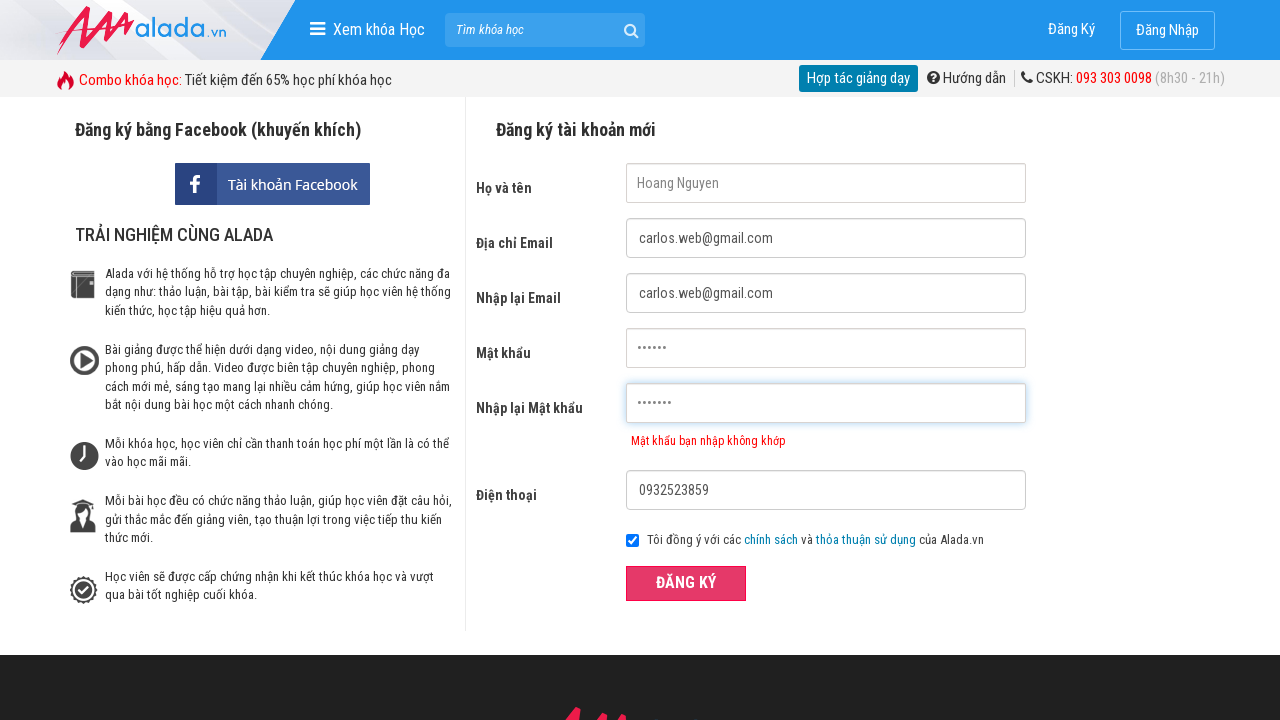